Tests registration form validation with invalid email format, verifying appropriate error messages

Starting URL: https://alada.vn/tai-khoan/dang-ky.html

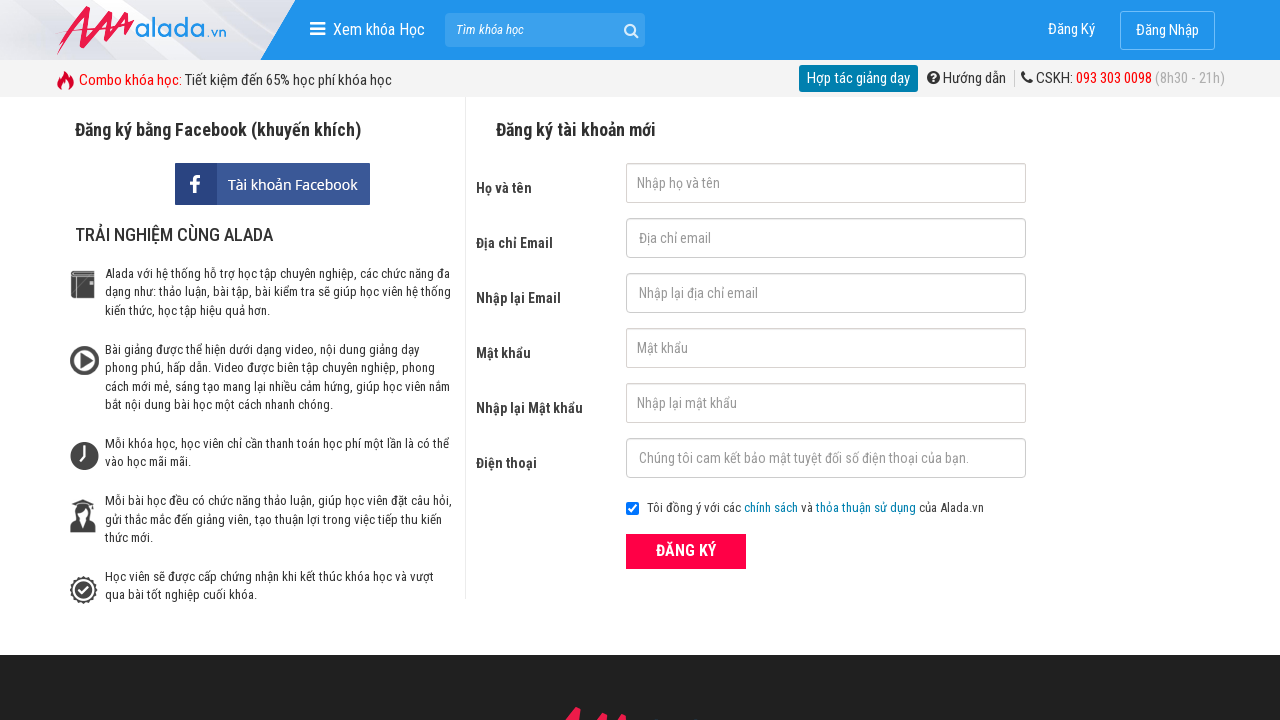

Filled first name field with 'Nhat' on #txtFirstname
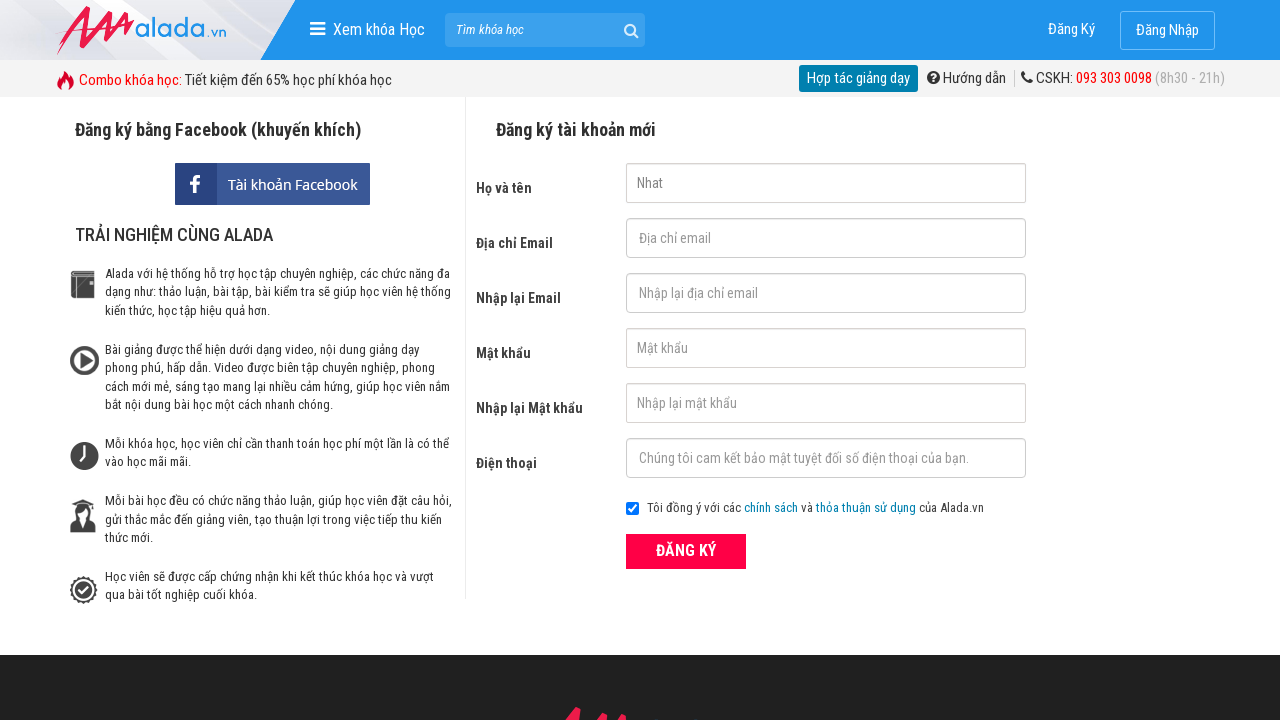

Filled email field with invalid format '123@123@' on input[name='txtEmail']
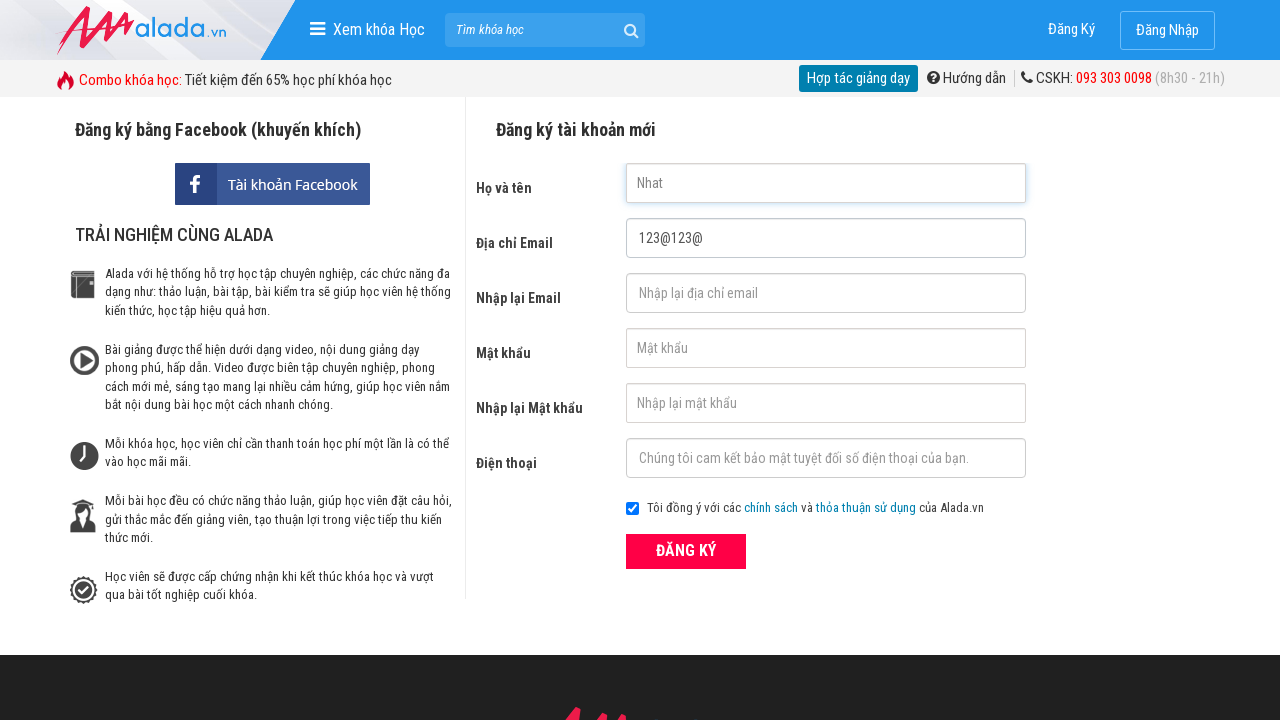

Filled confirm email field with invalid format '123@123@' on #txtCEmail
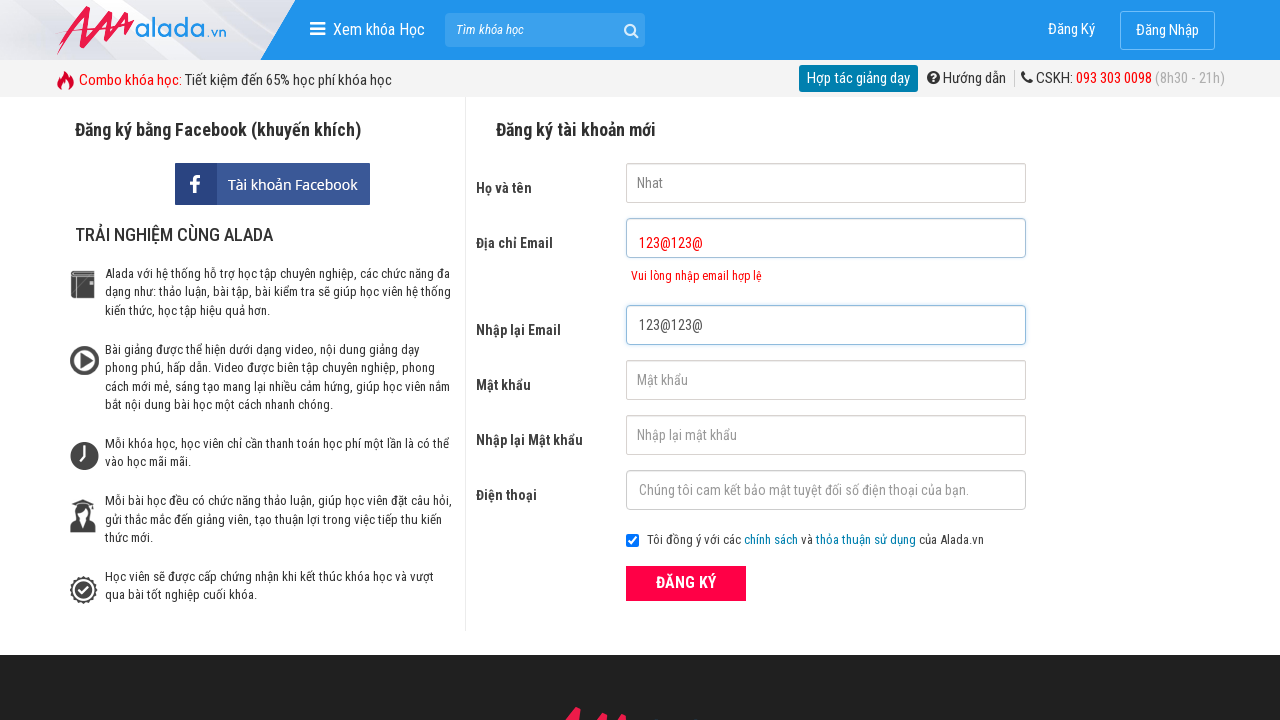

Filled password field with '123456' on #txtPassword
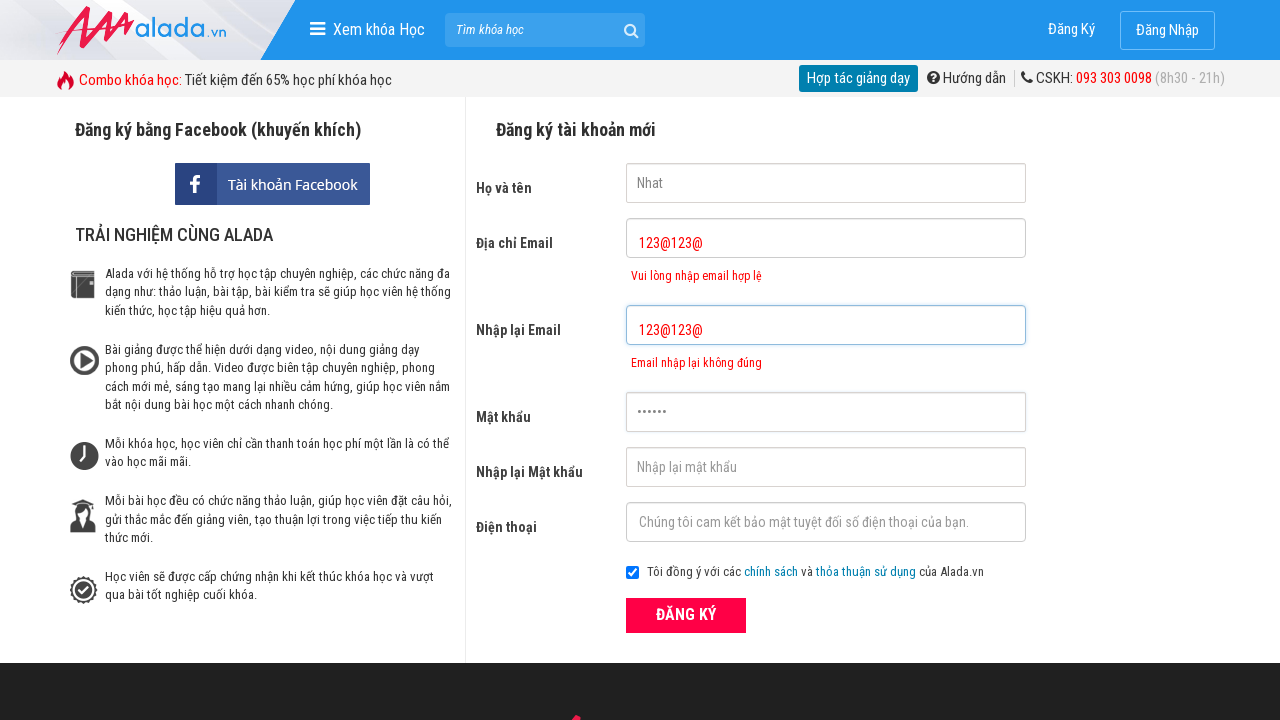

Filled confirm password field with '123456' on #txtCPassword
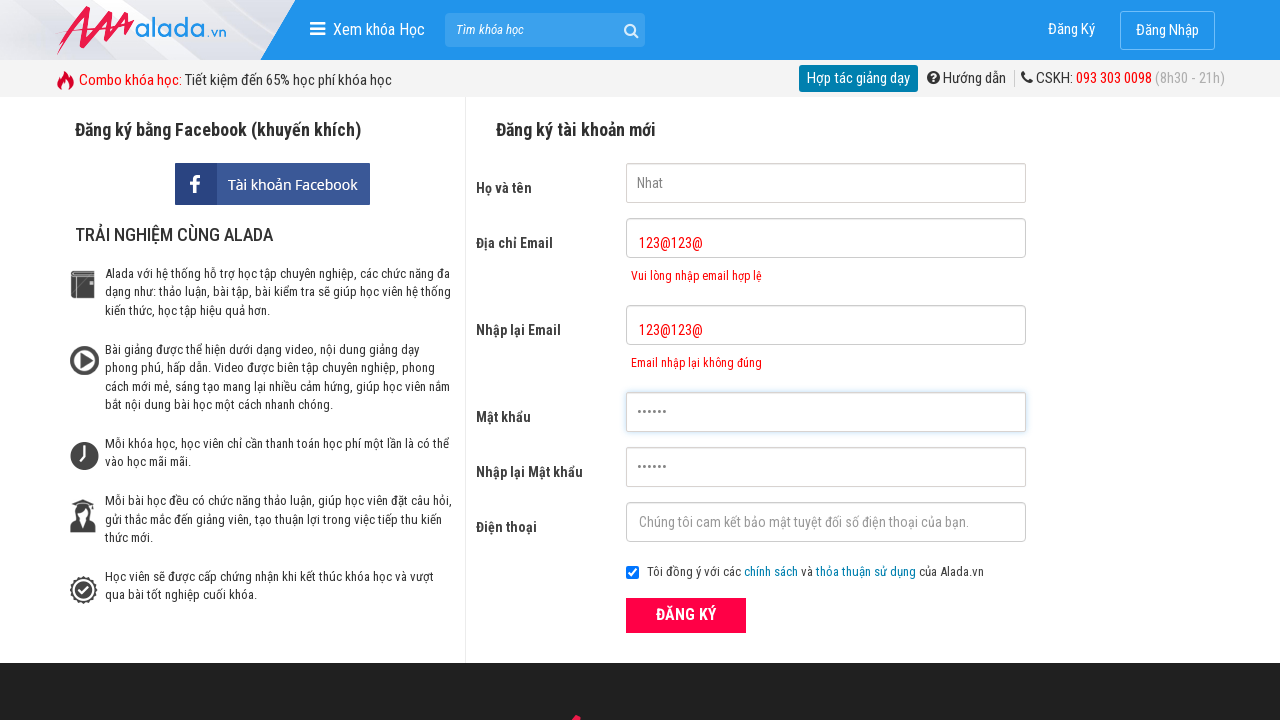

Filled phone field with '0988123456' on #txtPhone
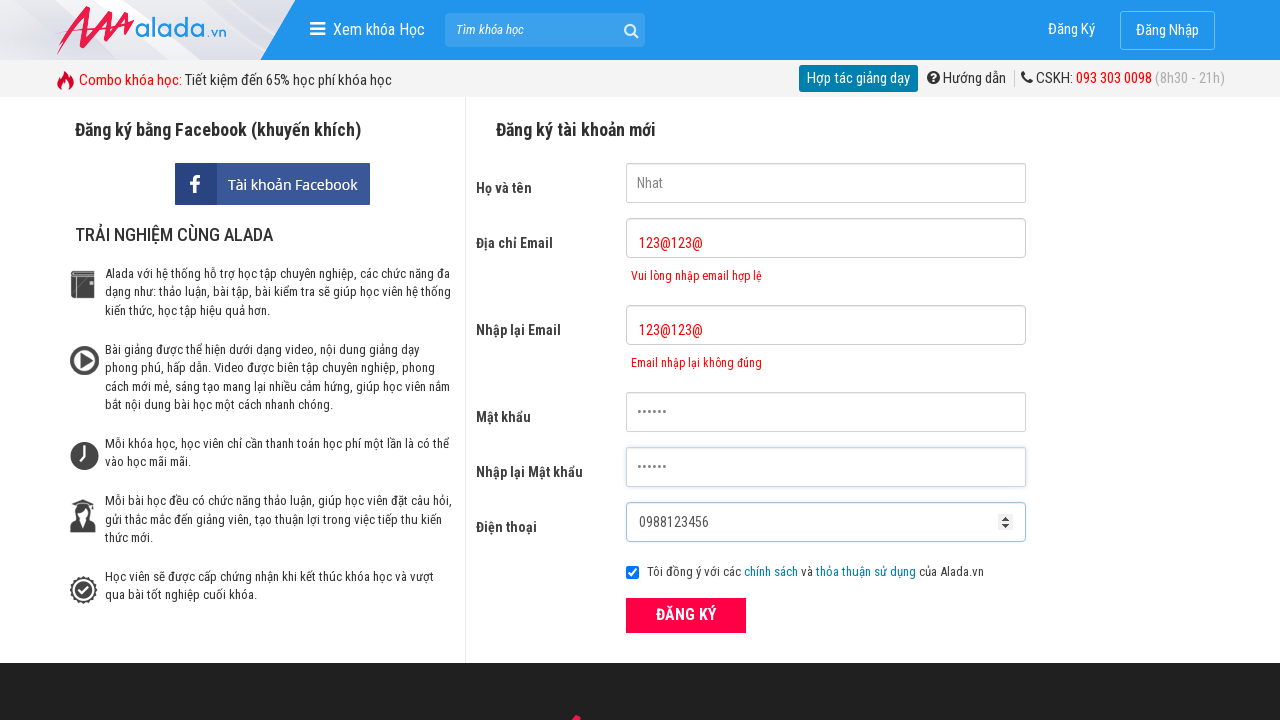

Clicked ĐĂNG KÝ (Register) button at (686, 615) on xpath=//form[@id='frmLogin']//button[text()='ĐĂNG KÝ']
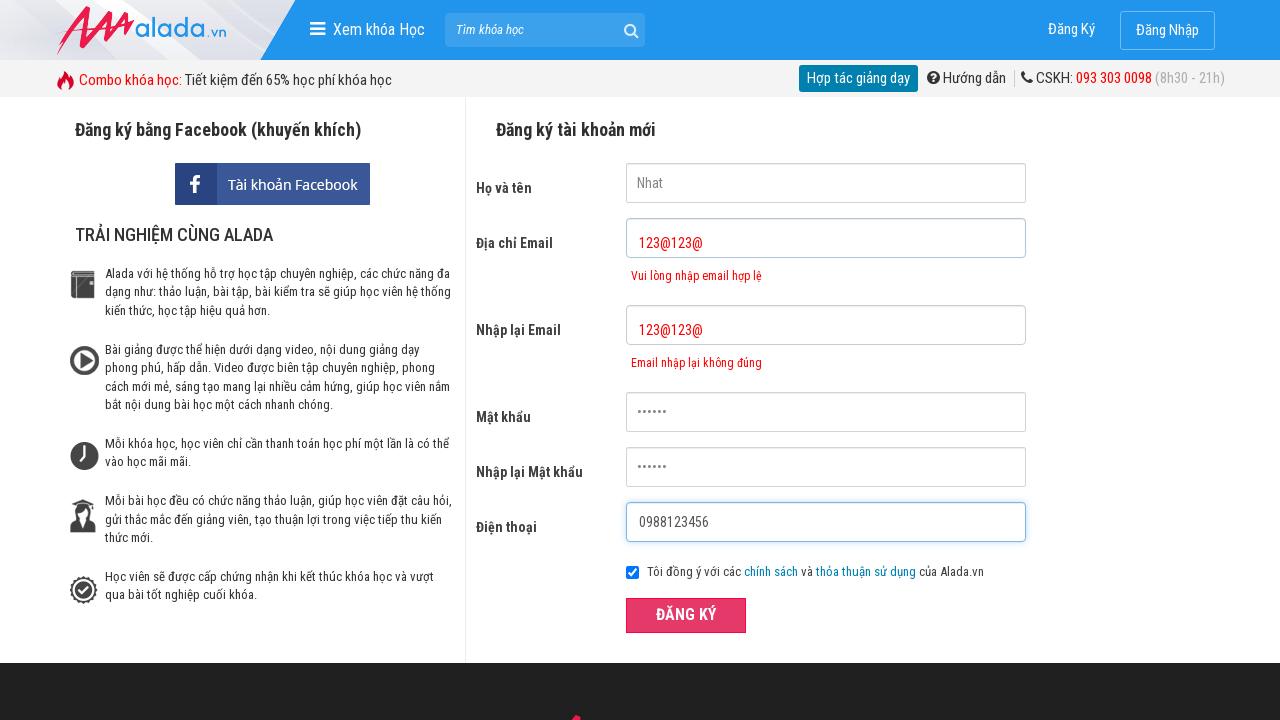

Verified email field error message: 'Vui lòng nhập email hợp lệ'
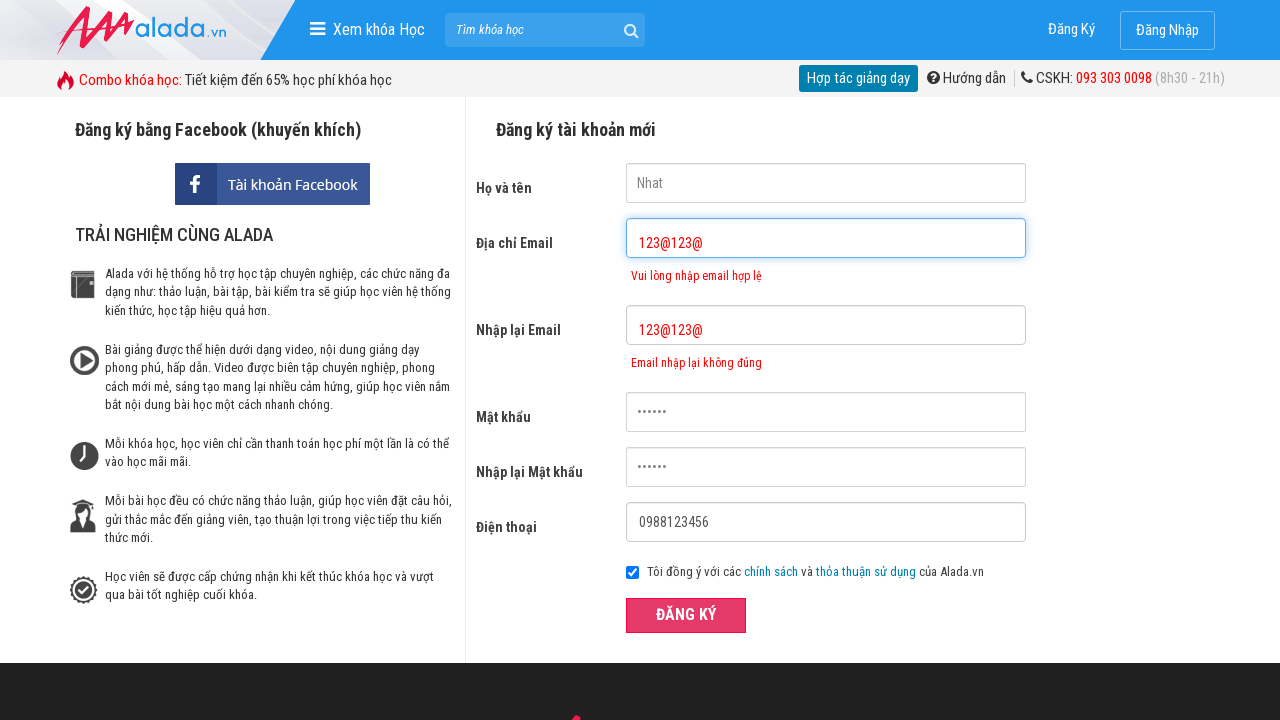

Verified confirm email field error message: 'Email nhập lại không đúng'
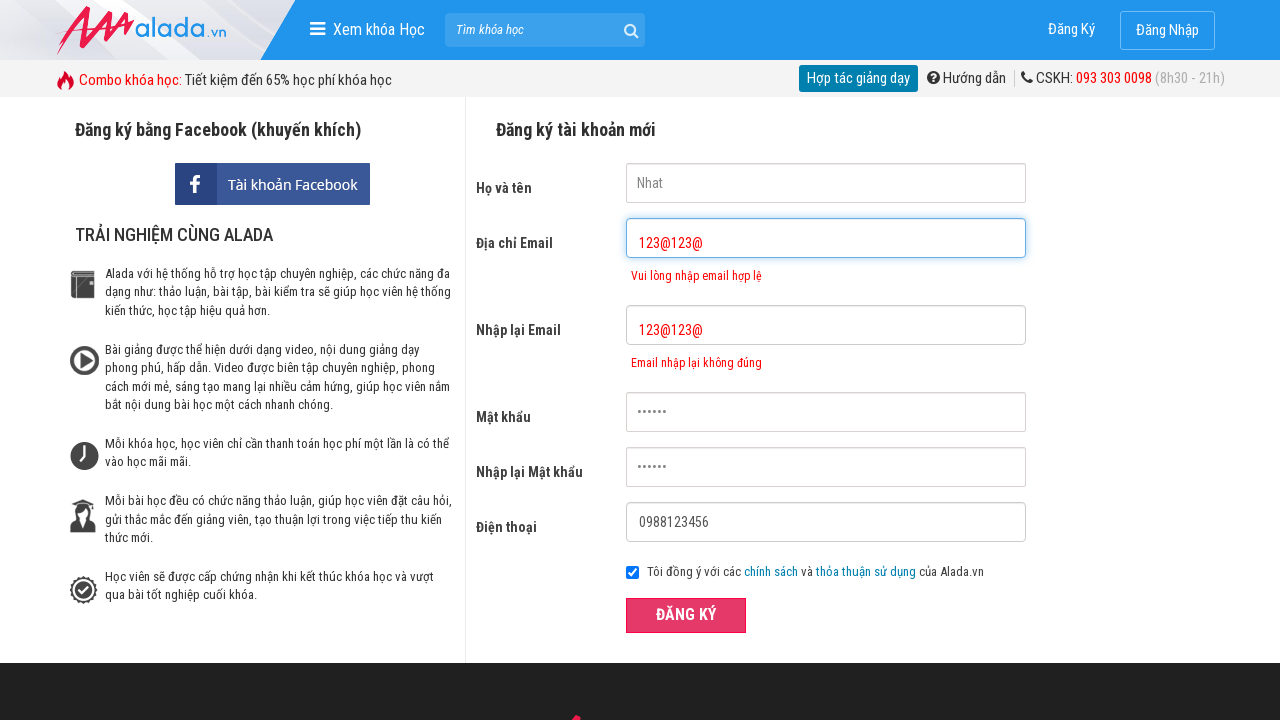

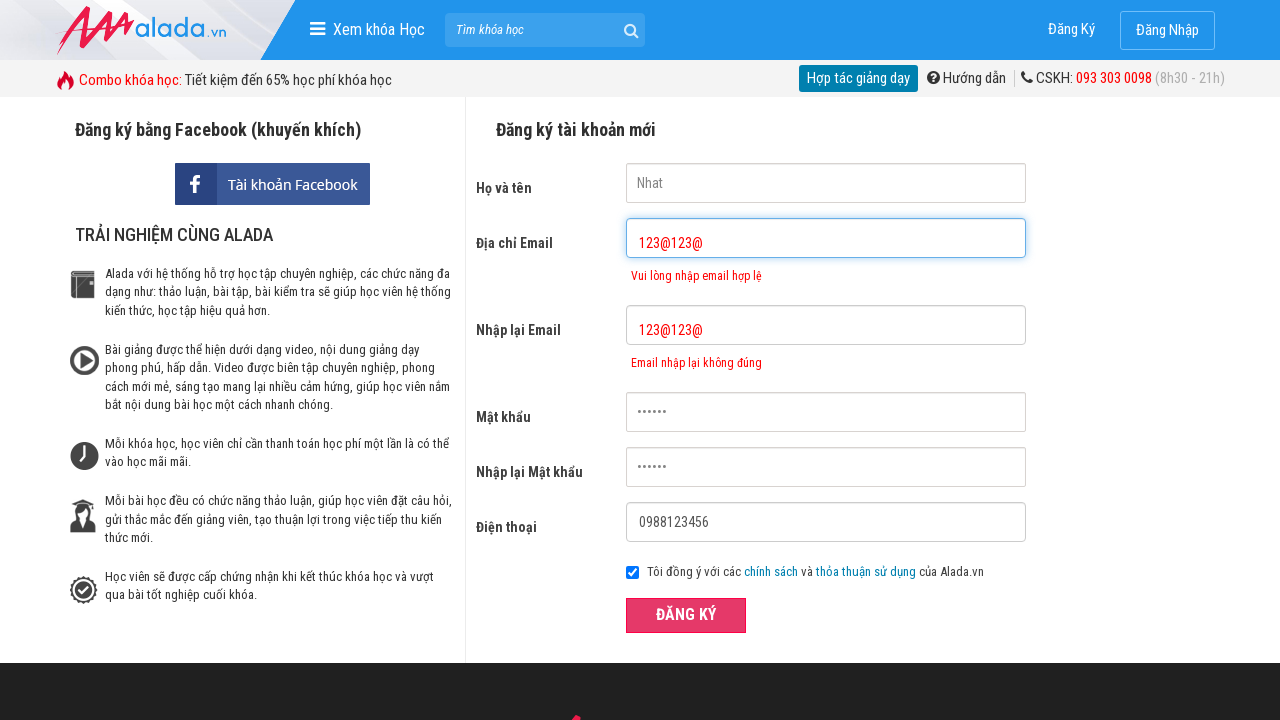